Tests the text box form on DemoQA by filling out name, email, and address fields and submitting

Starting URL: https://demoqa.com/

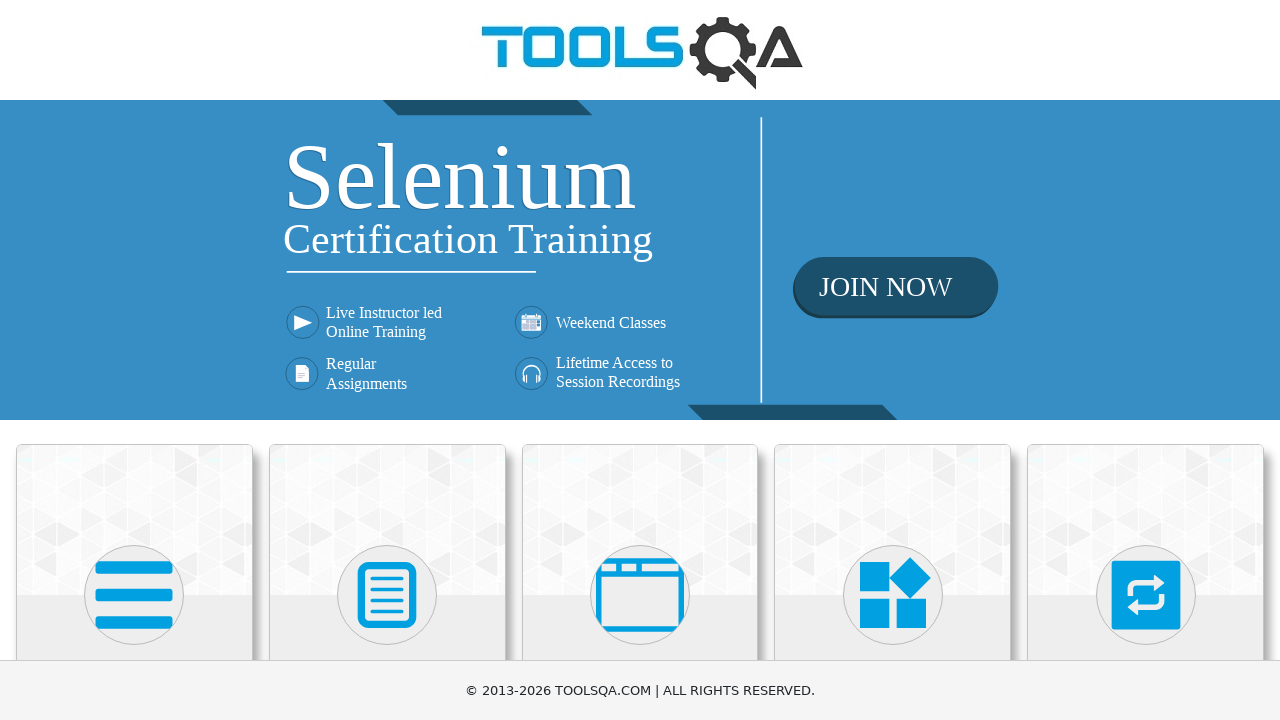

Clicked Elements card at (134, 595) on xpath=//div[@class='card mt-4 top-card'][1]//*[name()='svg']
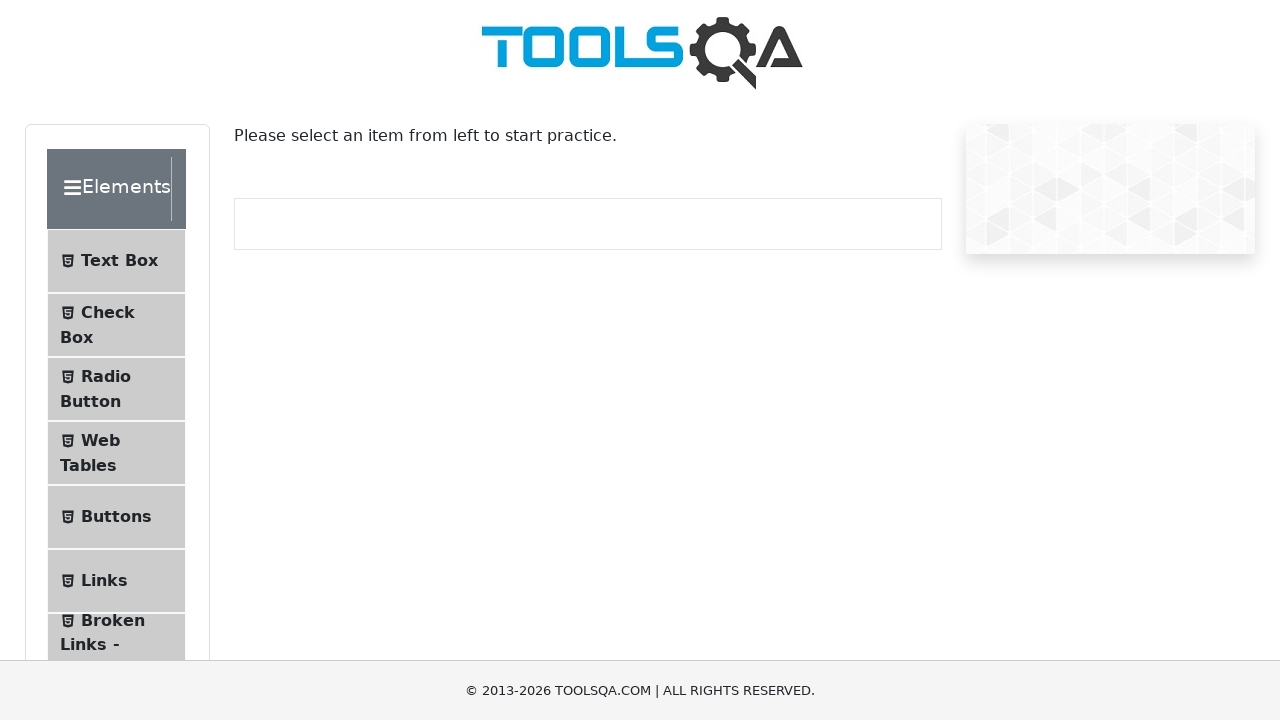

Clicked Text Box menu item at (119, 261) on text=Text Box
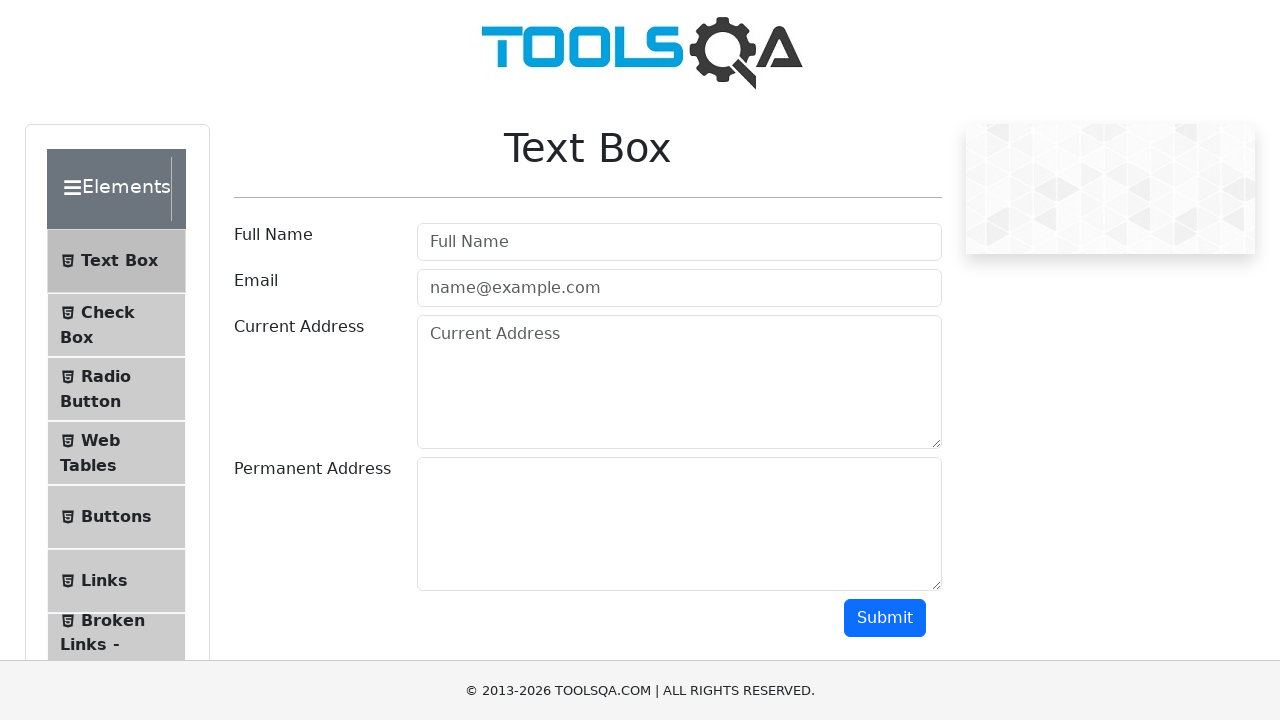

Filled full name field with 'Artem De' on #userName
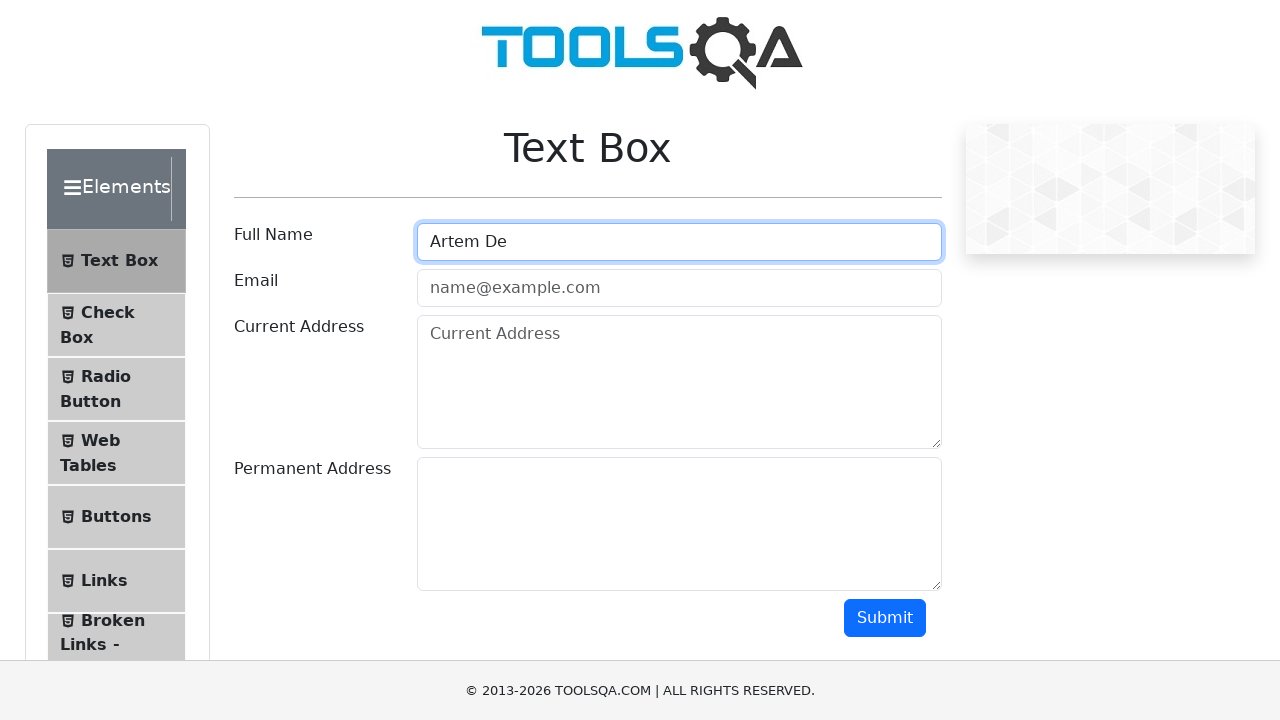

Filled email field with 'test@gmail.com' on #userEmail
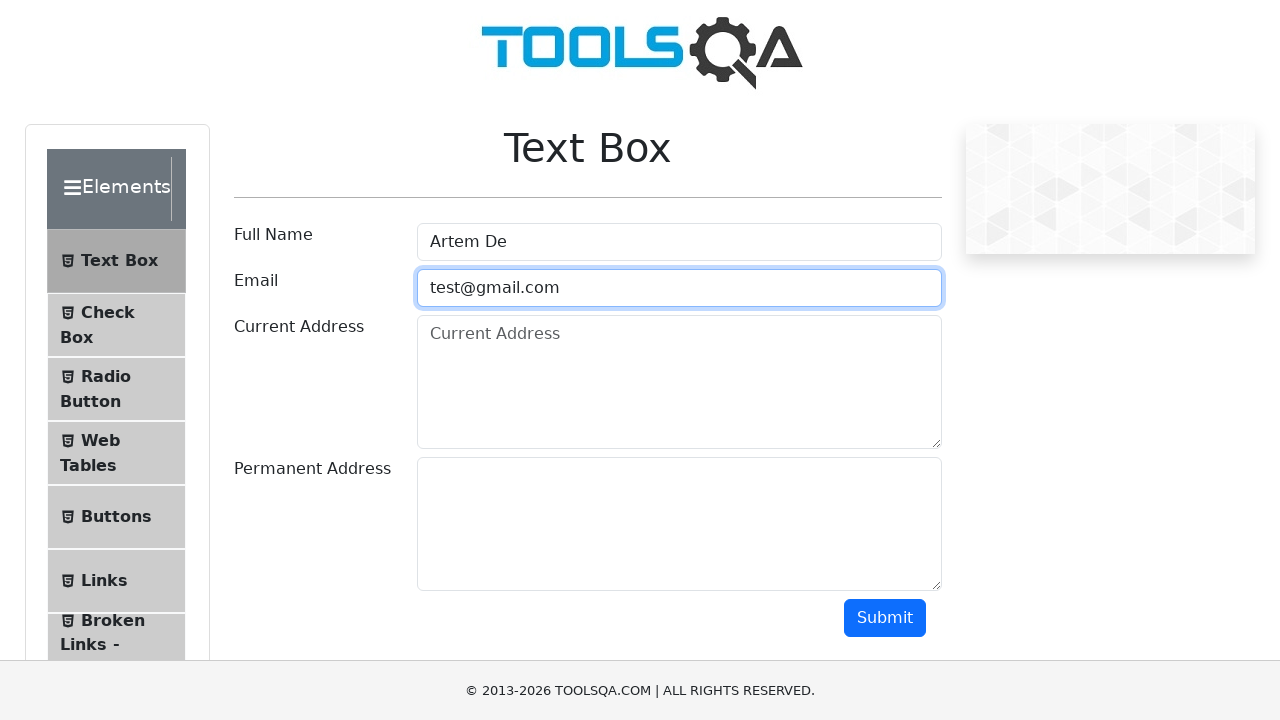

Filled current address field with '123 Main St, Anytown USA' on #currentAddress
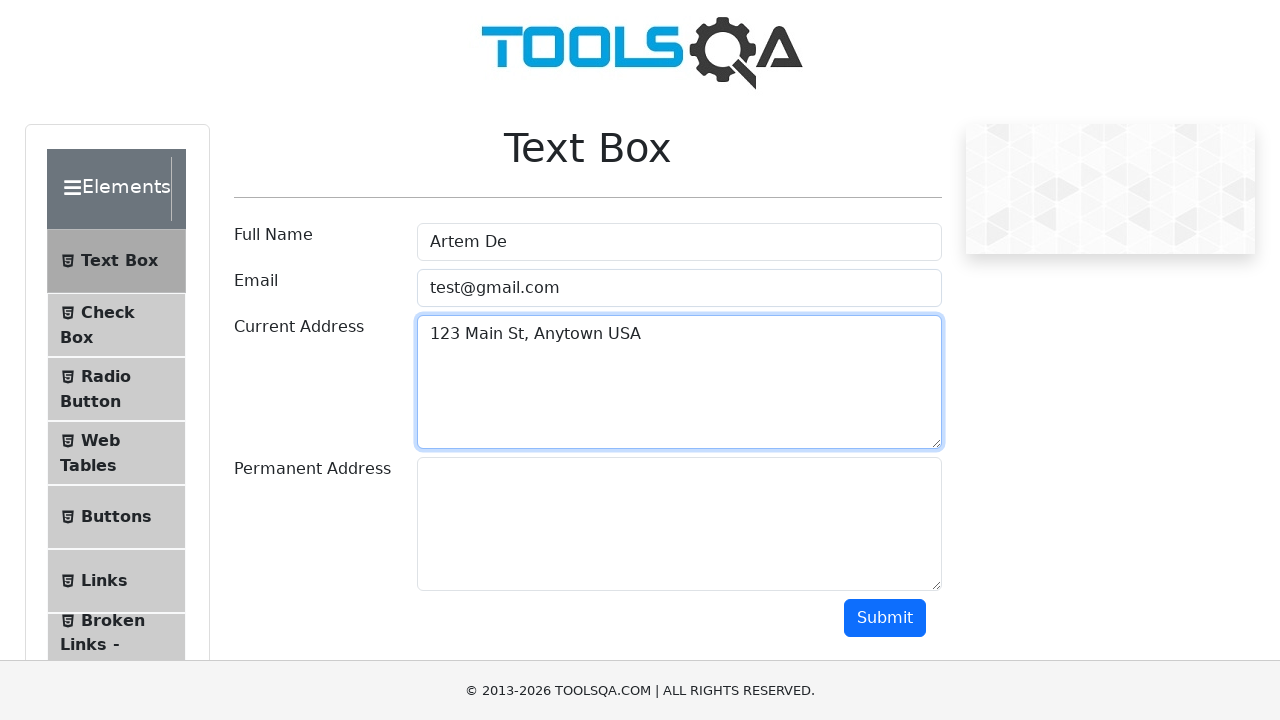

Filled permanent address field with '456 Oak St, Anytown USA' on #permanentAddress
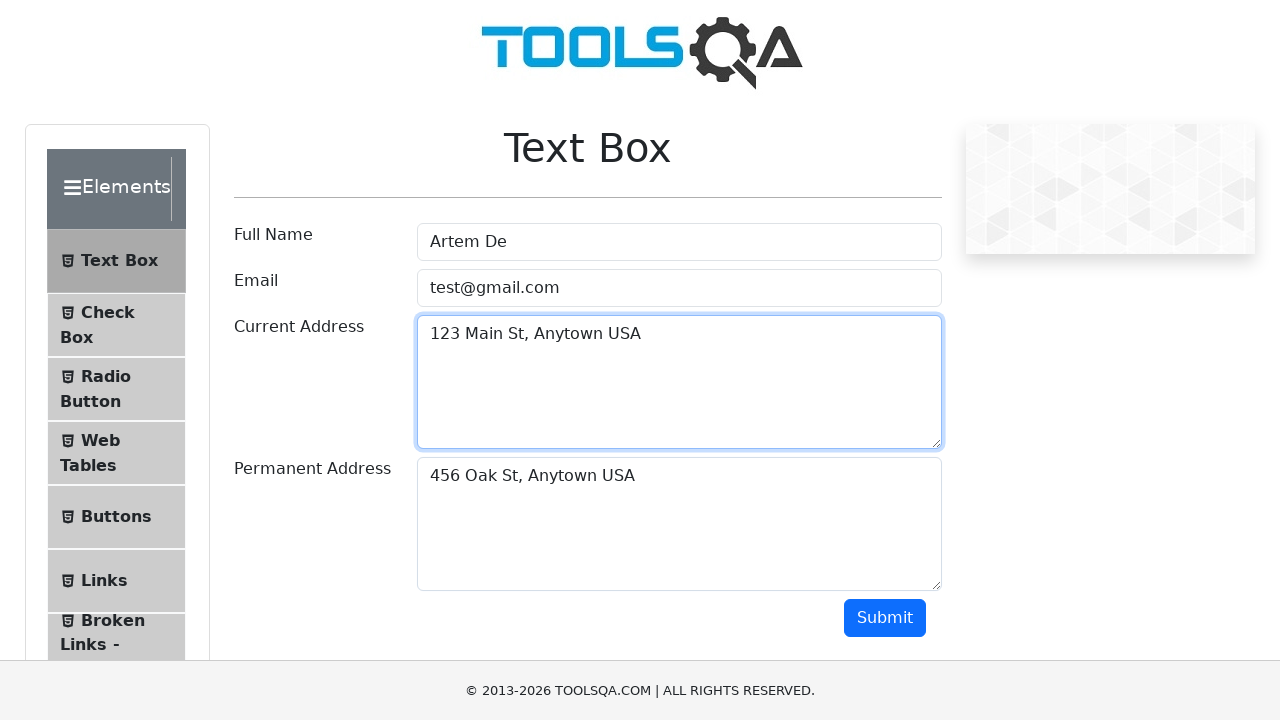

Clicked submit button to submit form at (885, 618) on #submit
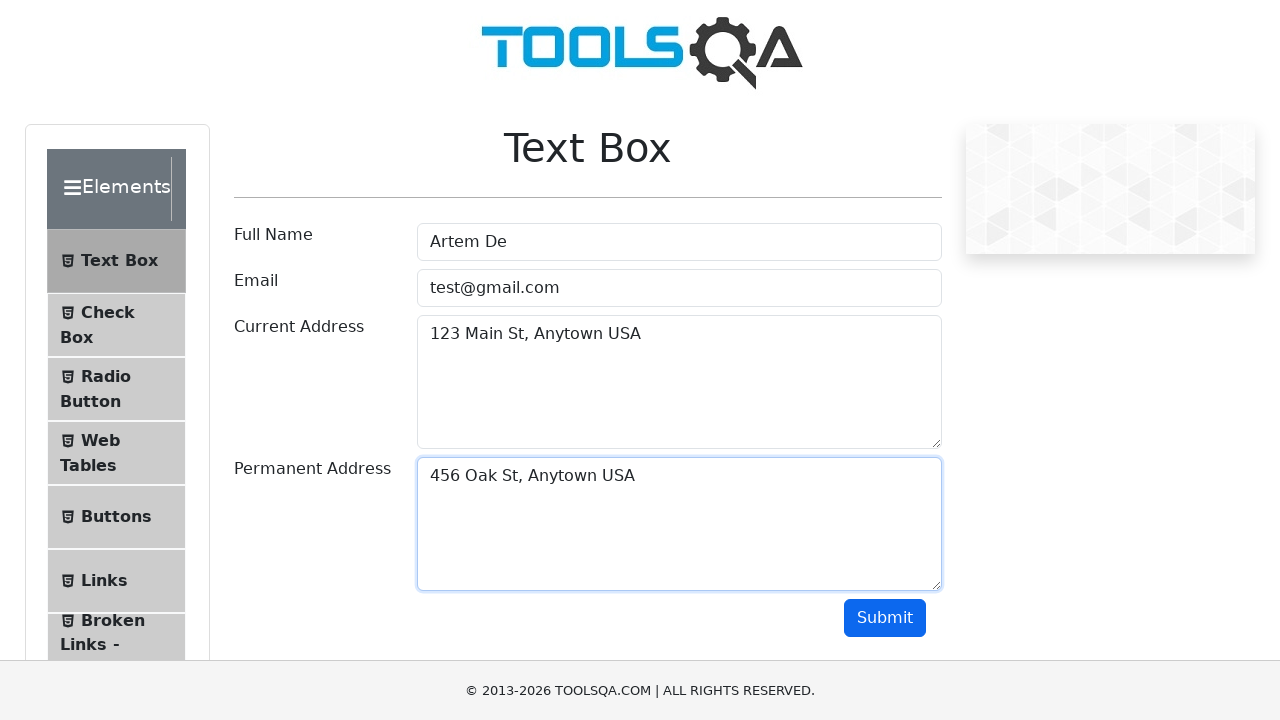

Form submission successful - output element loaded
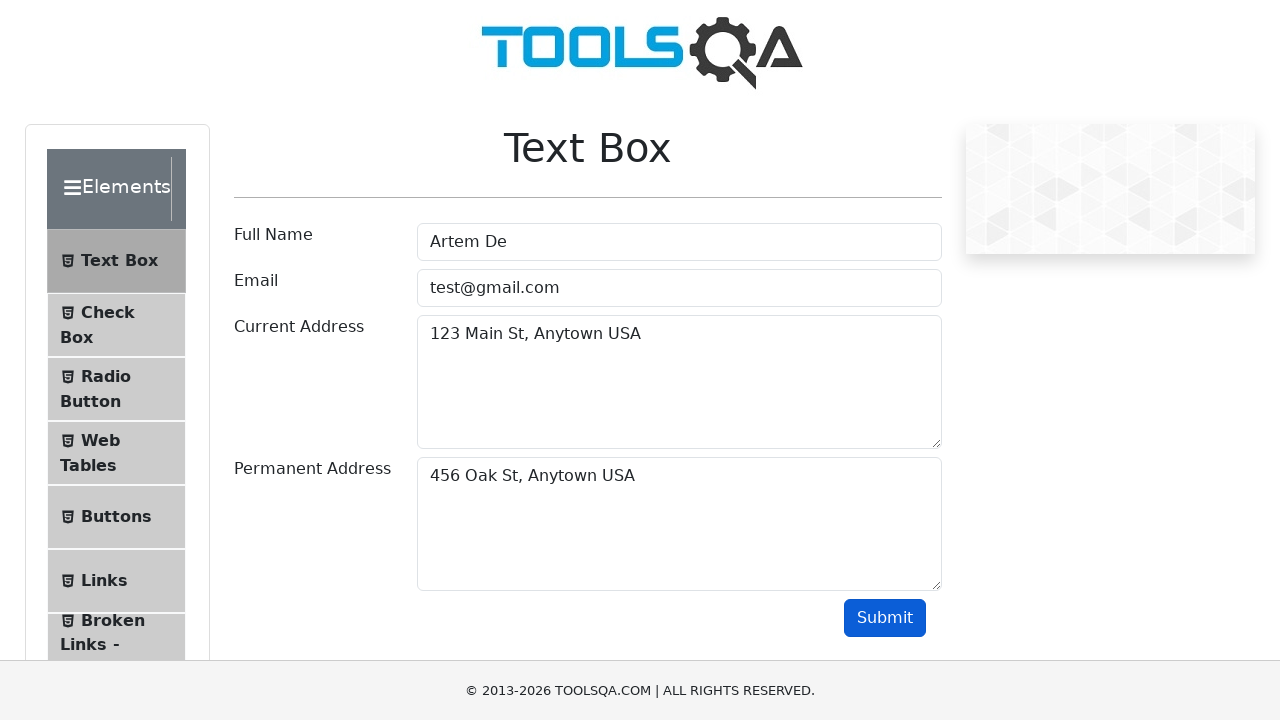

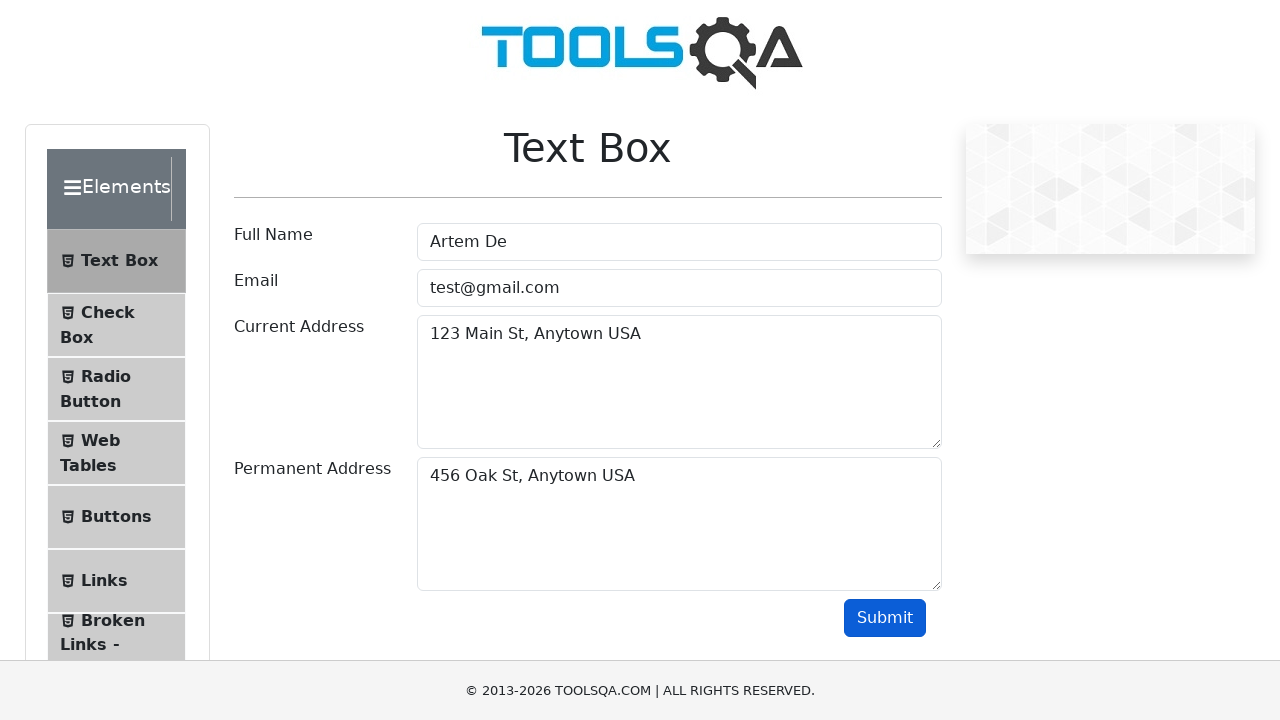